Tests the "Forgot your password?" link functionality on the OrangeHRM demo site by clicking the link text to navigate to the password reset page.

Starting URL: https://opensource-demo.orangehrmlive.com/

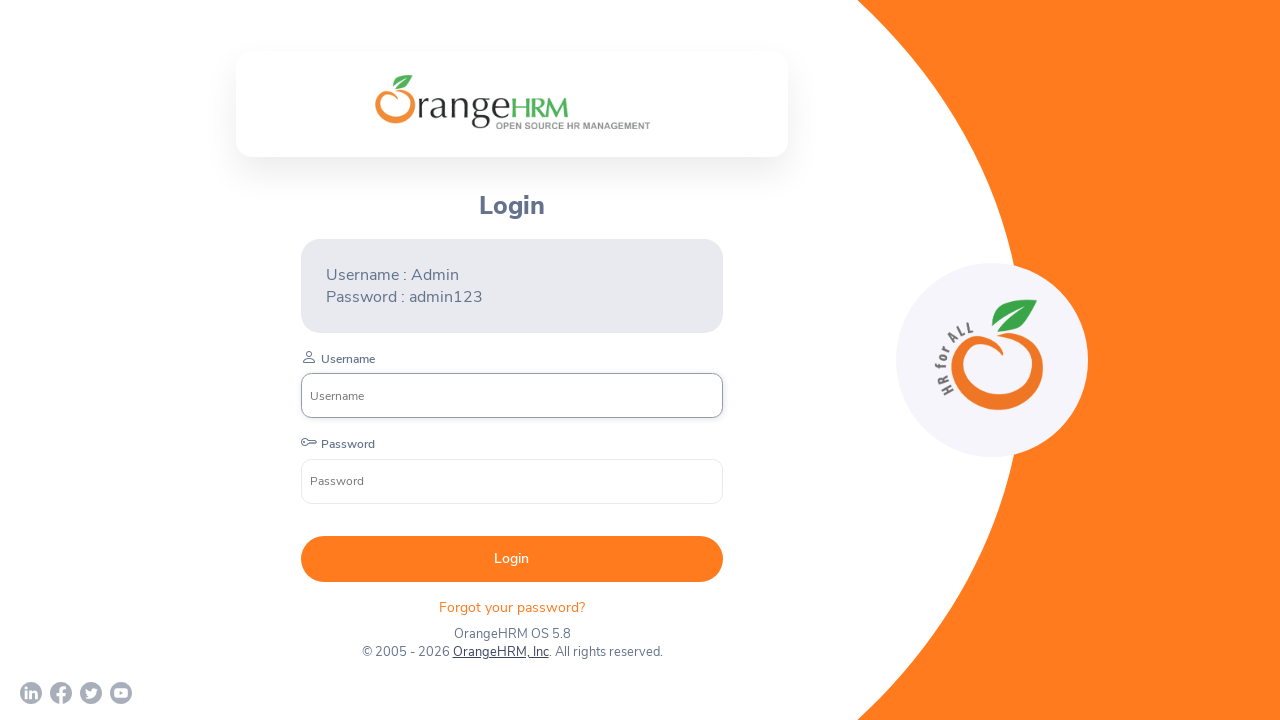

Clicked 'Forgot your password?' link on OrangeHRM login page at (512, 607) on text=Forgot your password?
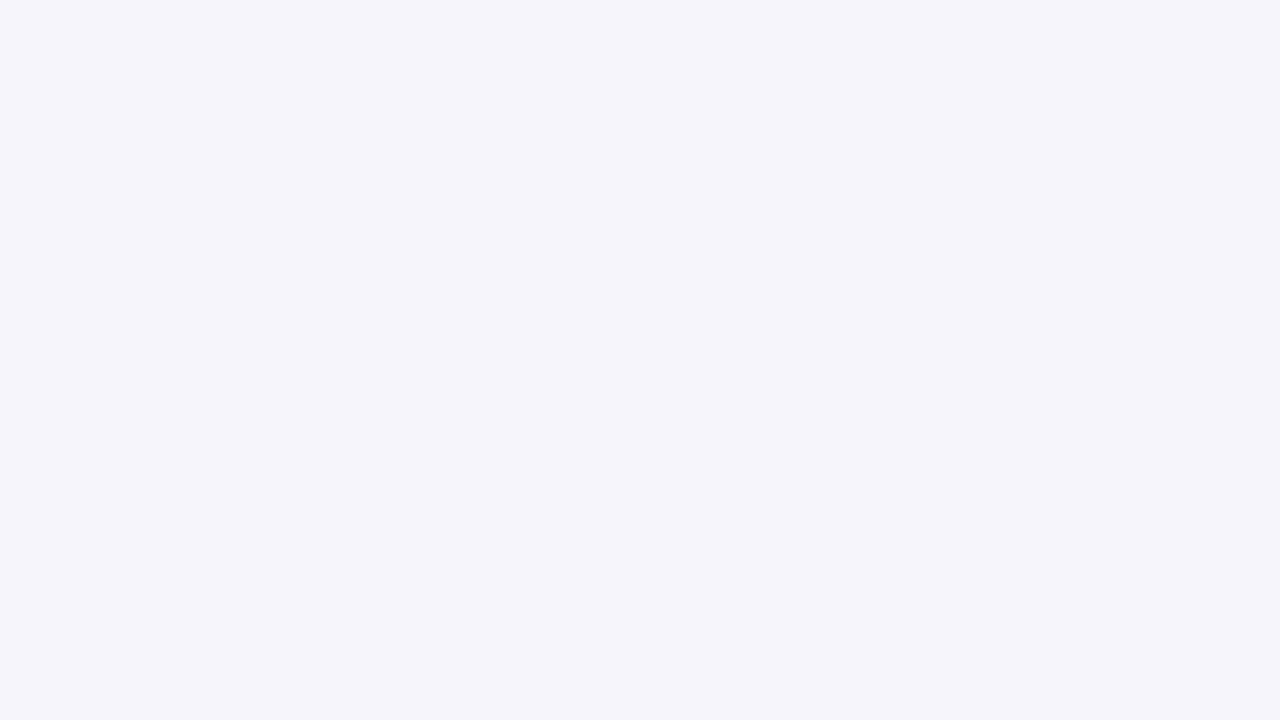

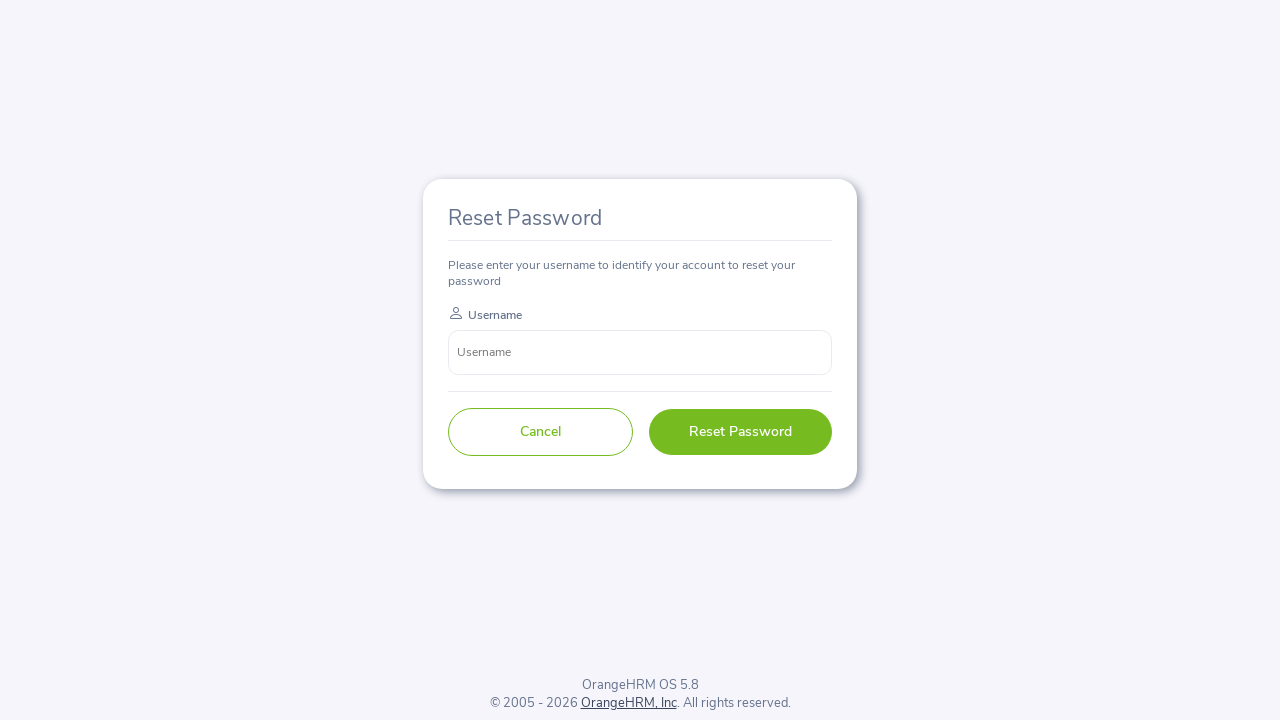